Tests form filling functionality by clicking a link with a calculated mathematical value, then filling out a registration form with name, city, and country fields before submitting.

Starting URL: http://suninjuly.github.io/find_link_text

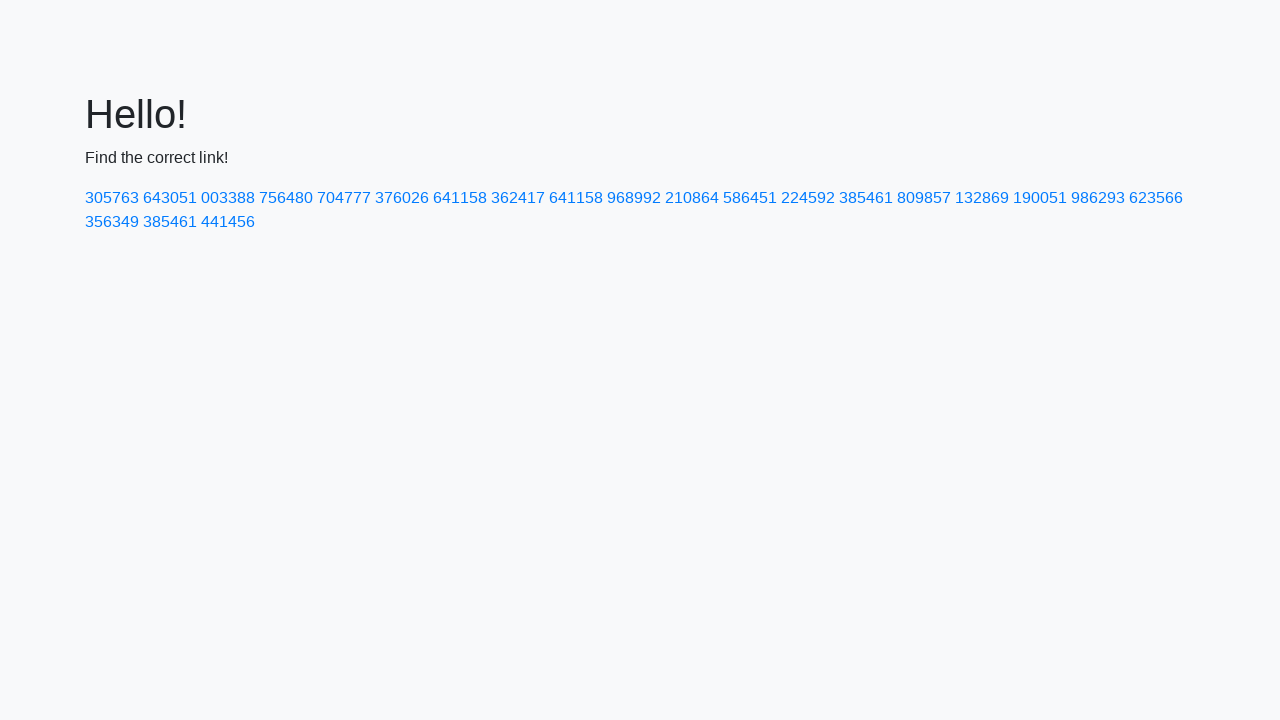

Clicked link with calculated mathematical value: 224592 at (808, 198) on text=224592
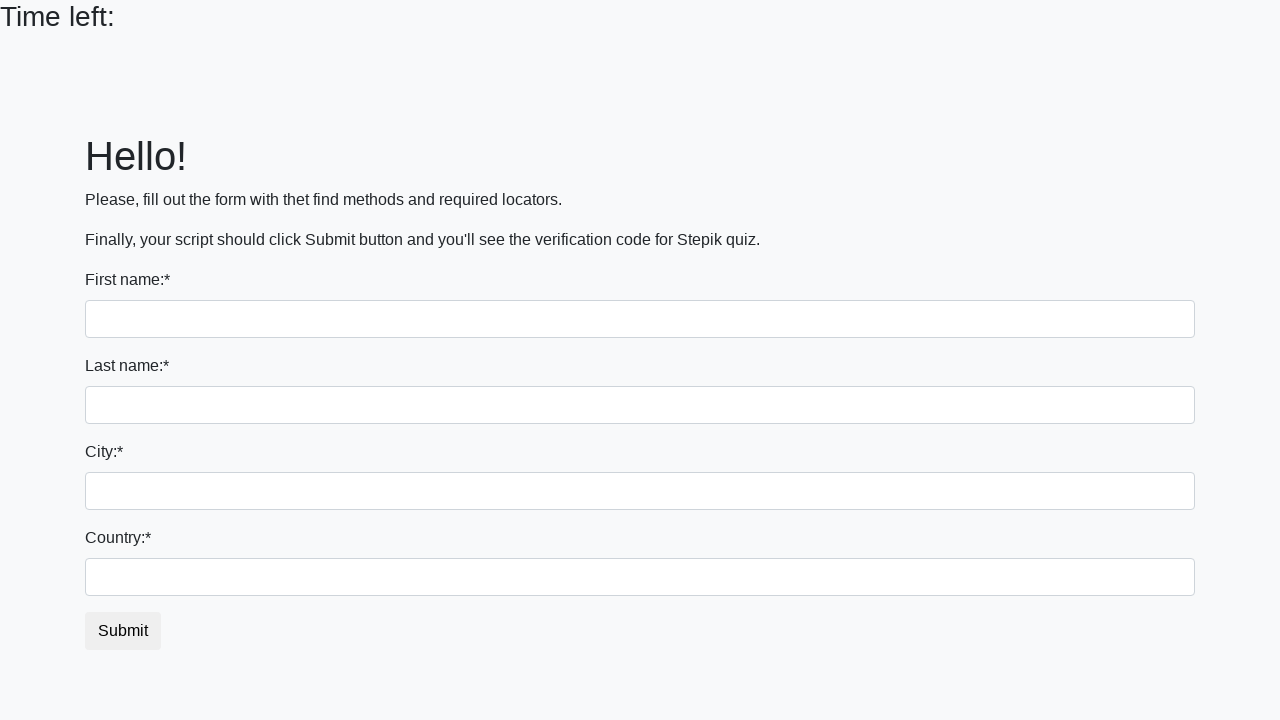

Filled first name field with 'Ivan' on input[name='first_name']
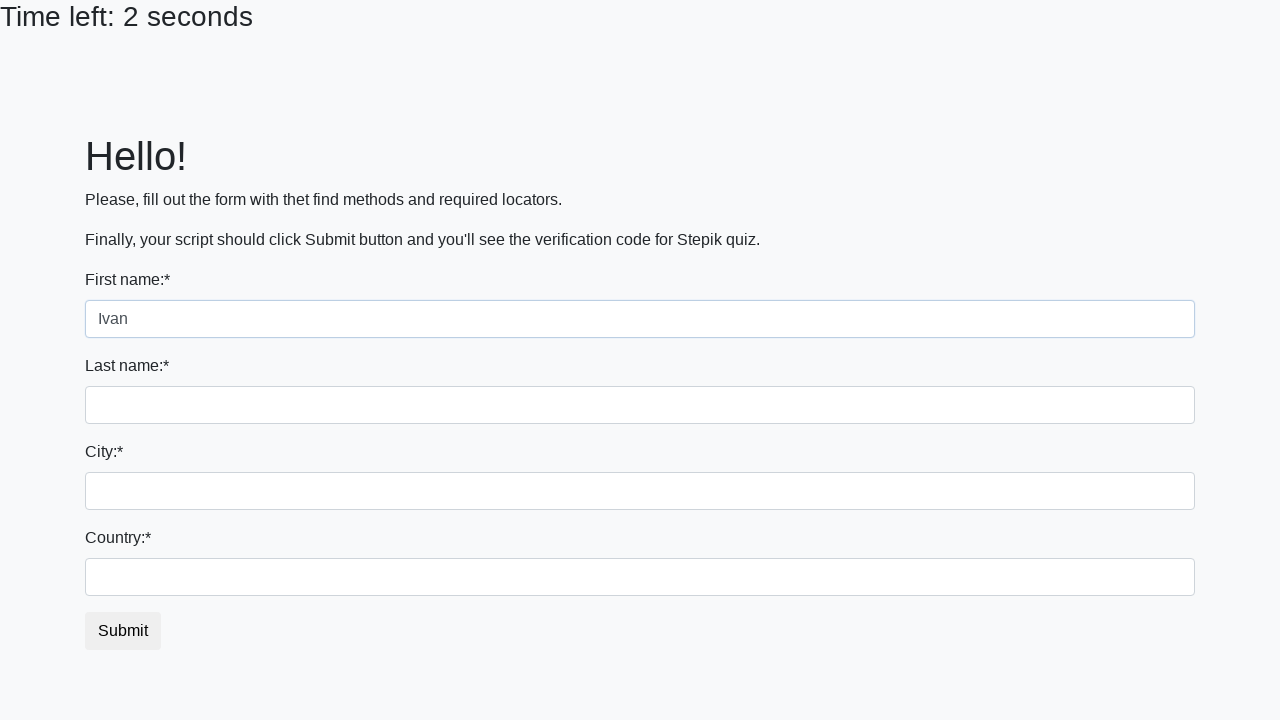

Filled last name field with 'Petrov' on input[name='last_name']
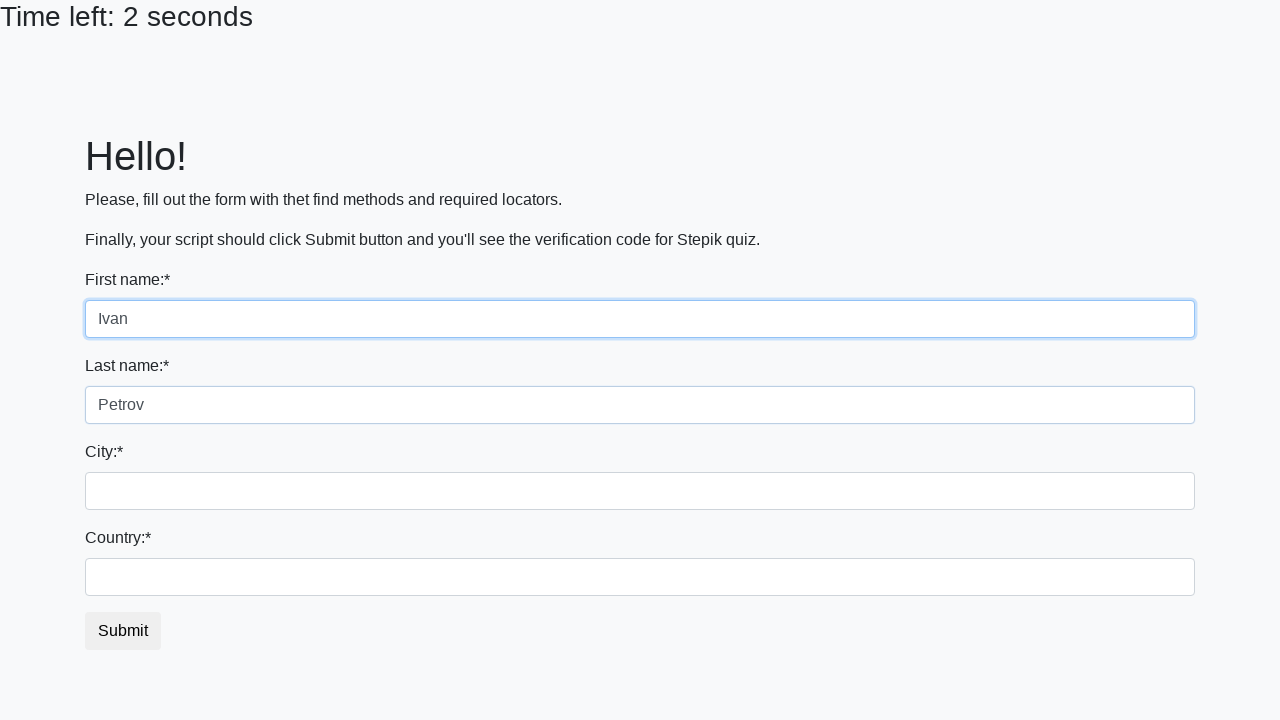

Filled city field with 'Smolensk' on .city
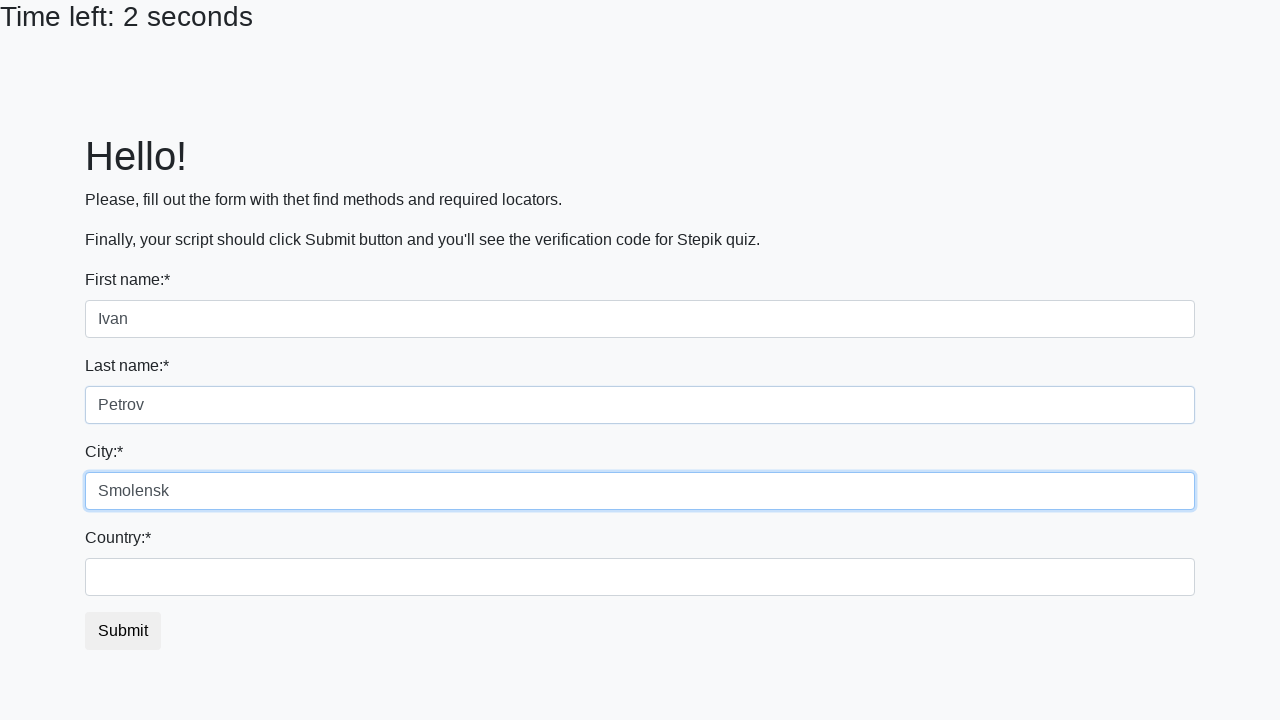

Filled country field with 'Russia' on #country
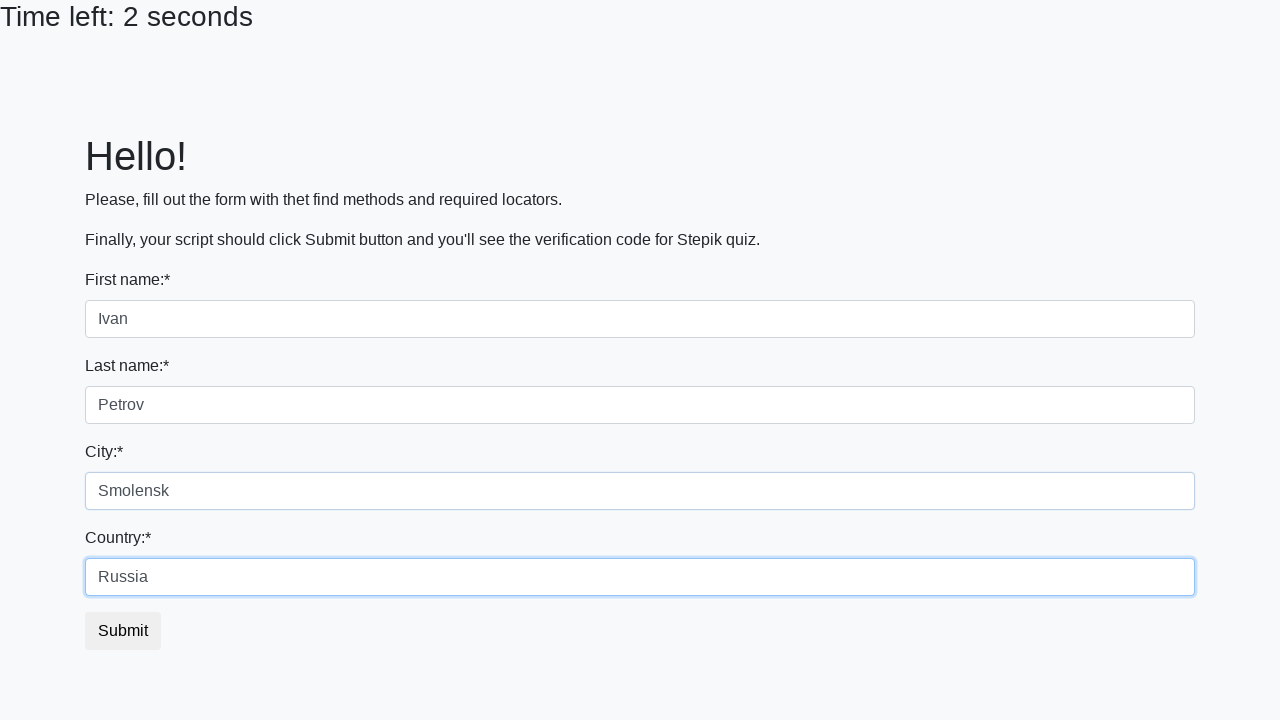

Clicked submit button to complete form submission at (123, 631) on button.btn
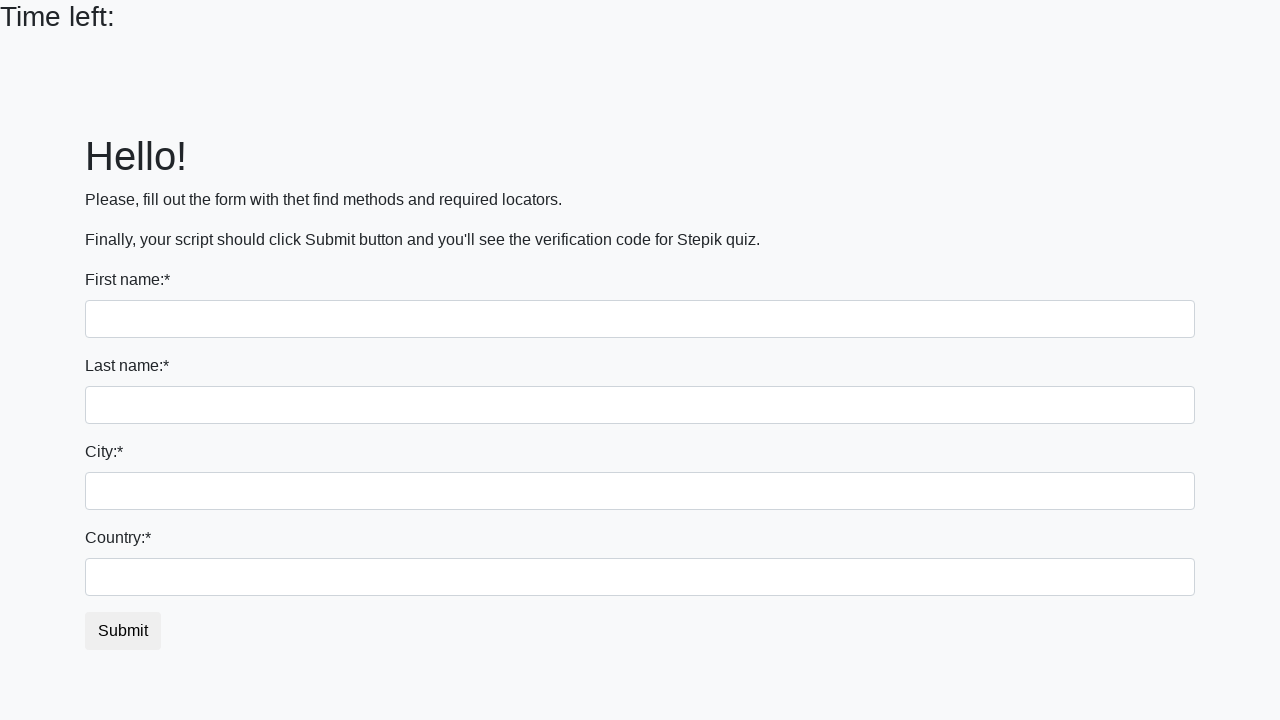

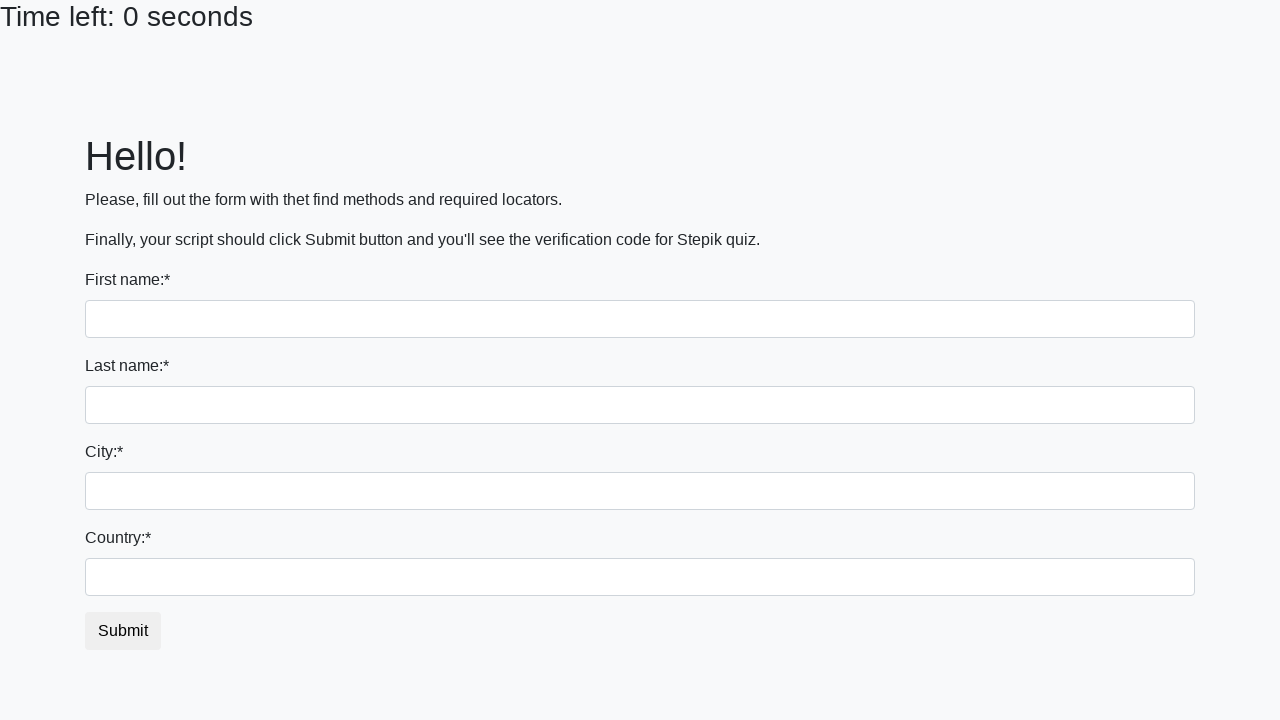